Tests GitHub advanced search form functionality by filling in search criteria (search term, repository owner, date range, and programming language) and submitting the form

Starting URL: https://github.com/search/advanced

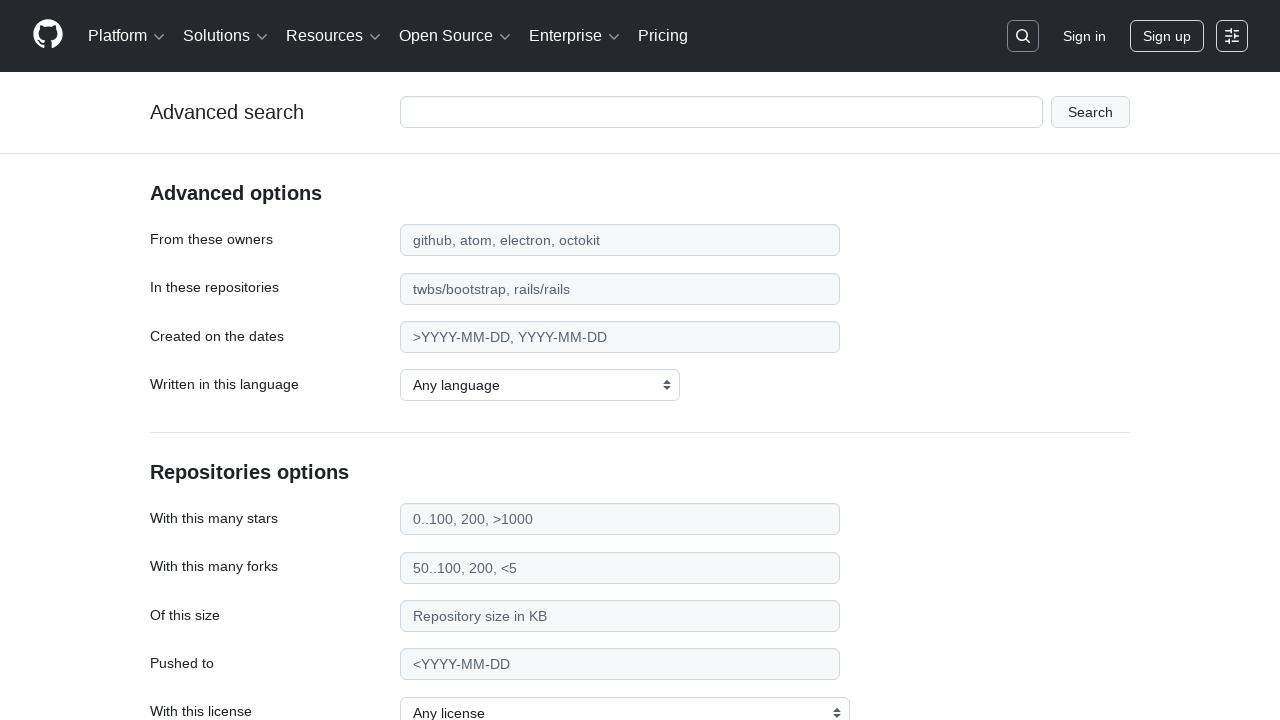

Filled advanced search input with 'web-scraping' on #adv_code_search input.js-advanced-search-input
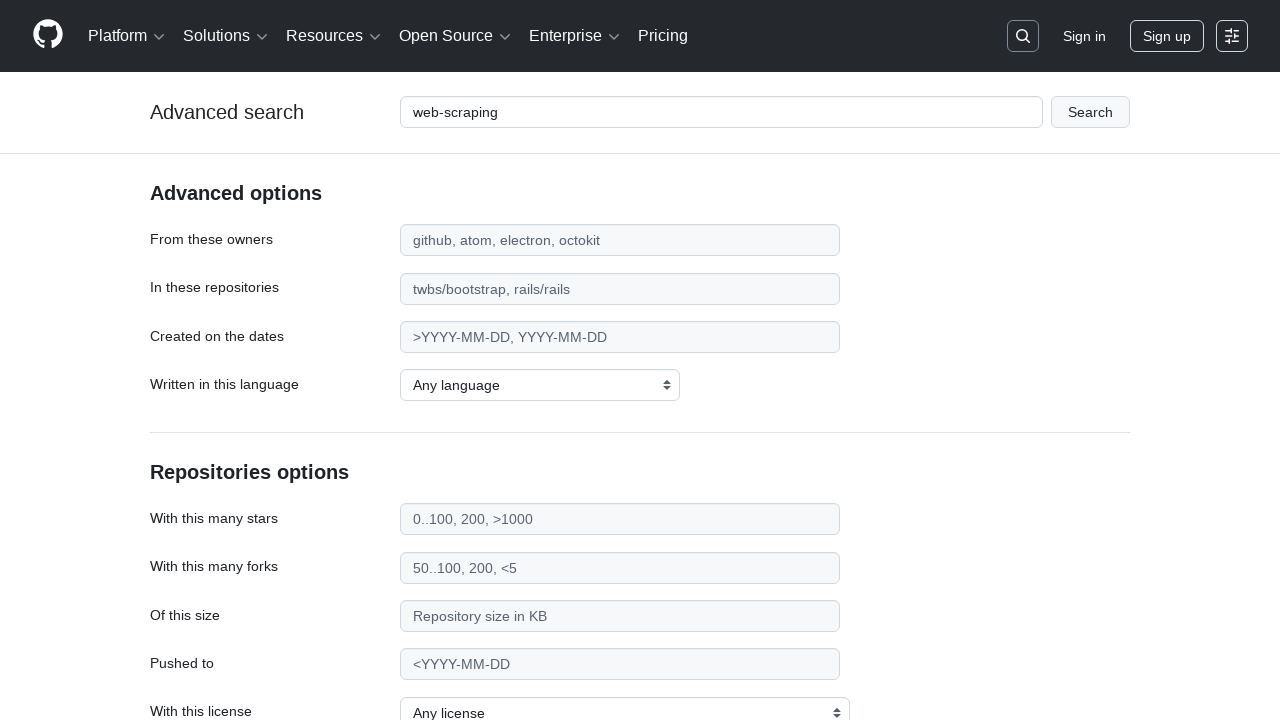

Filled repository owner field with 'microsoft' on #search_from
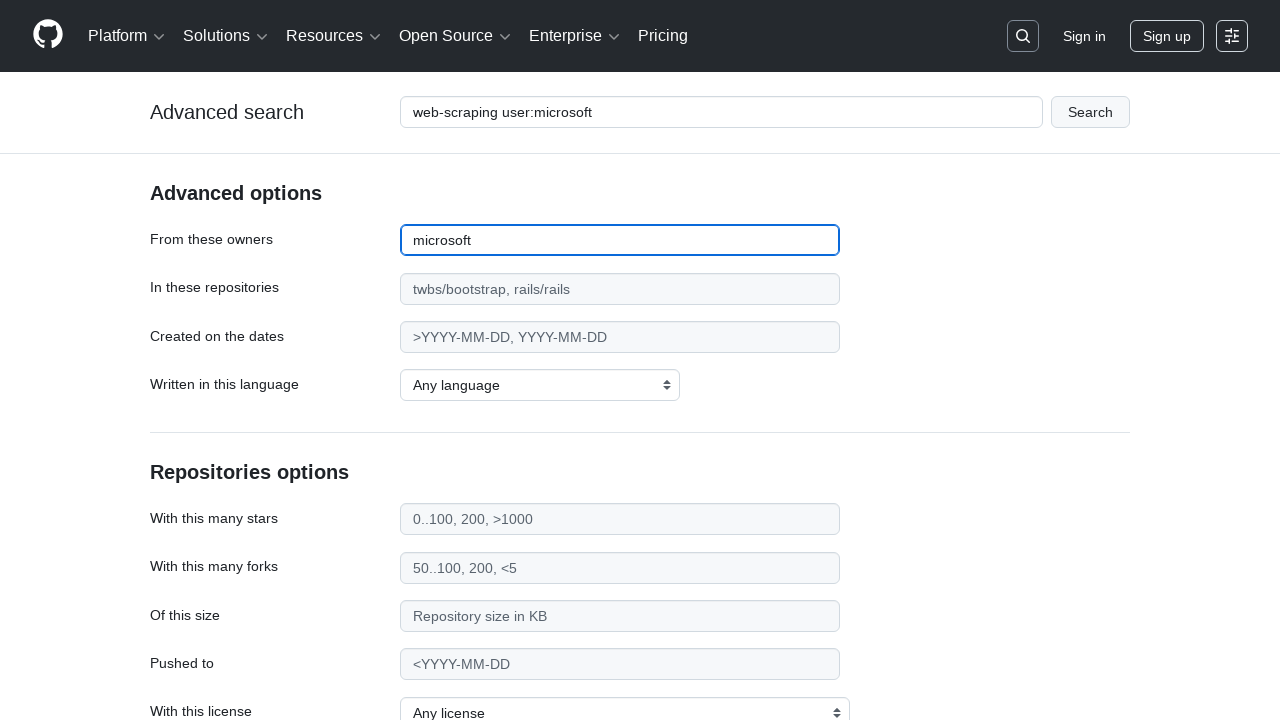

Filled date range field with '>2020' on #search_date
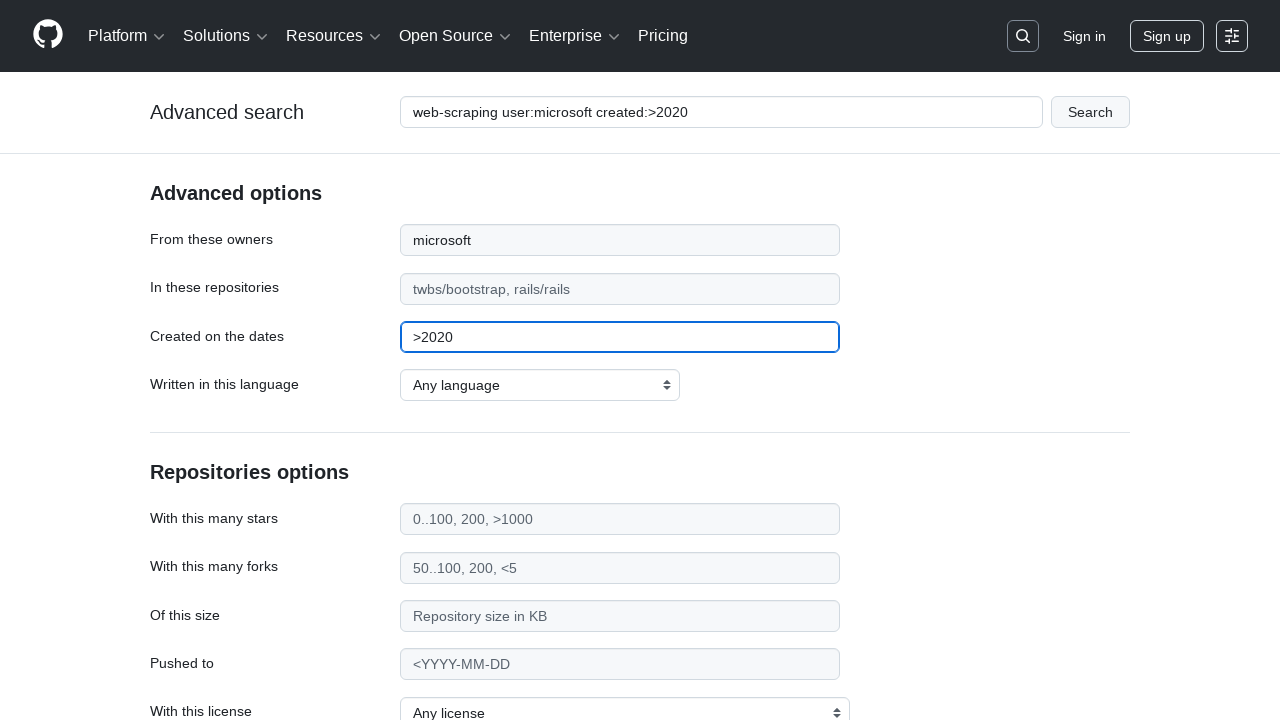

Selected JavaScript as the programming language on select#search_language
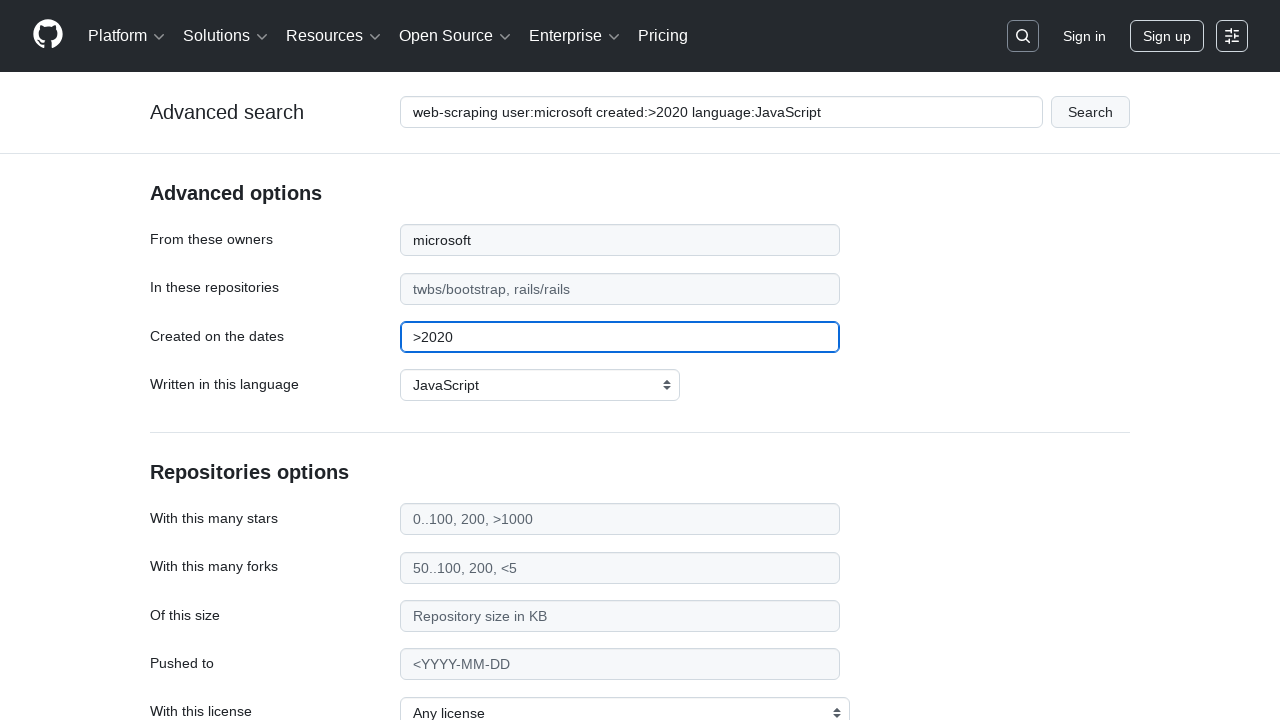

Clicked submit button to perform advanced search at (1090, 112) on #adv_code_search button[type="submit"]
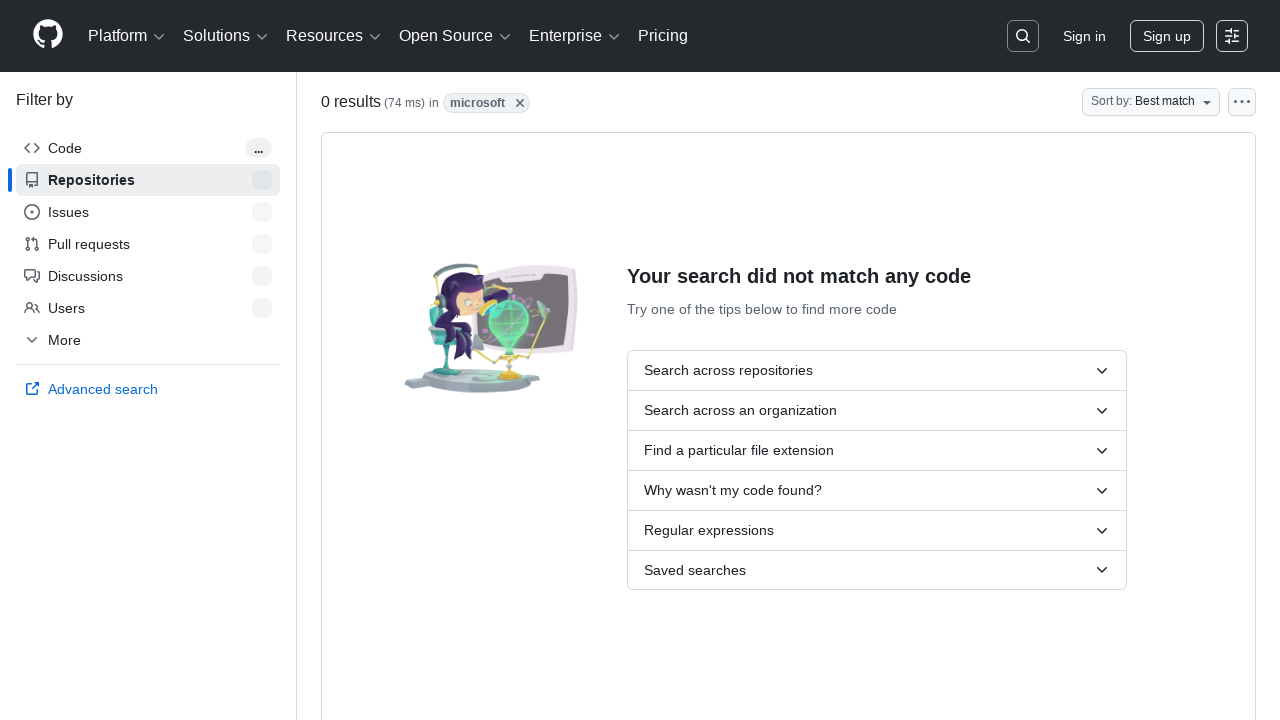

Search results page loaded successfully
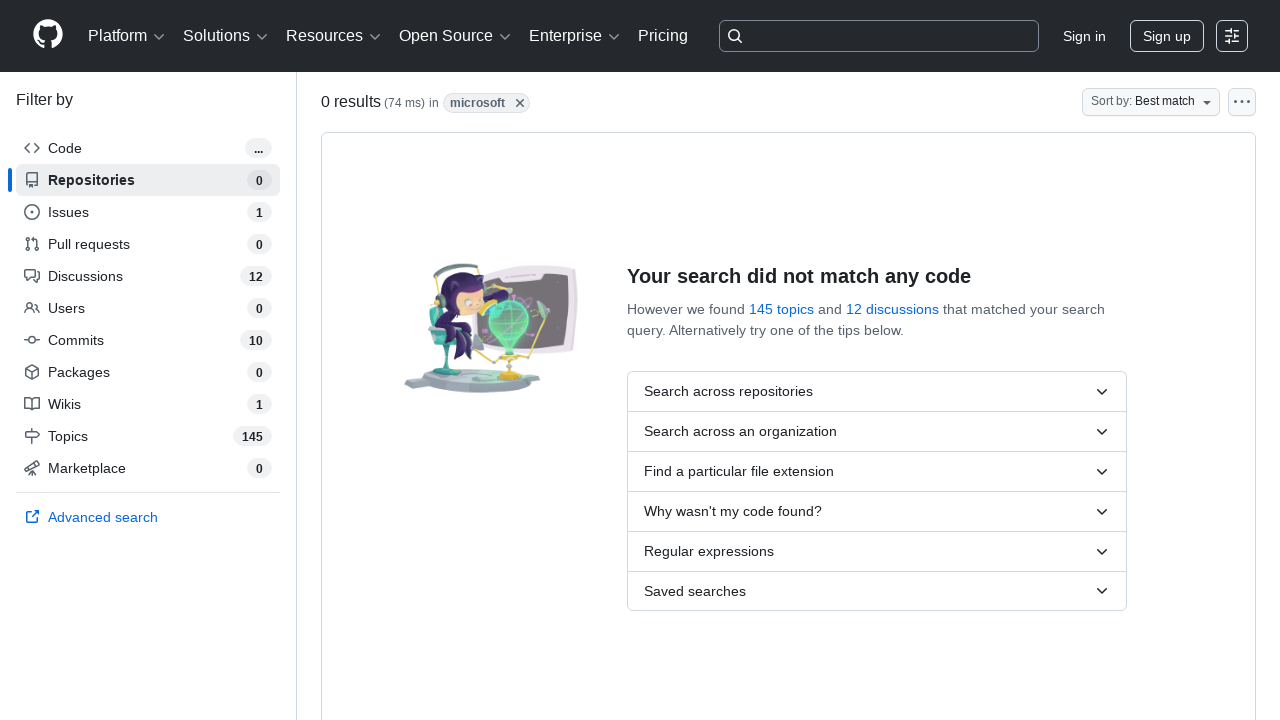

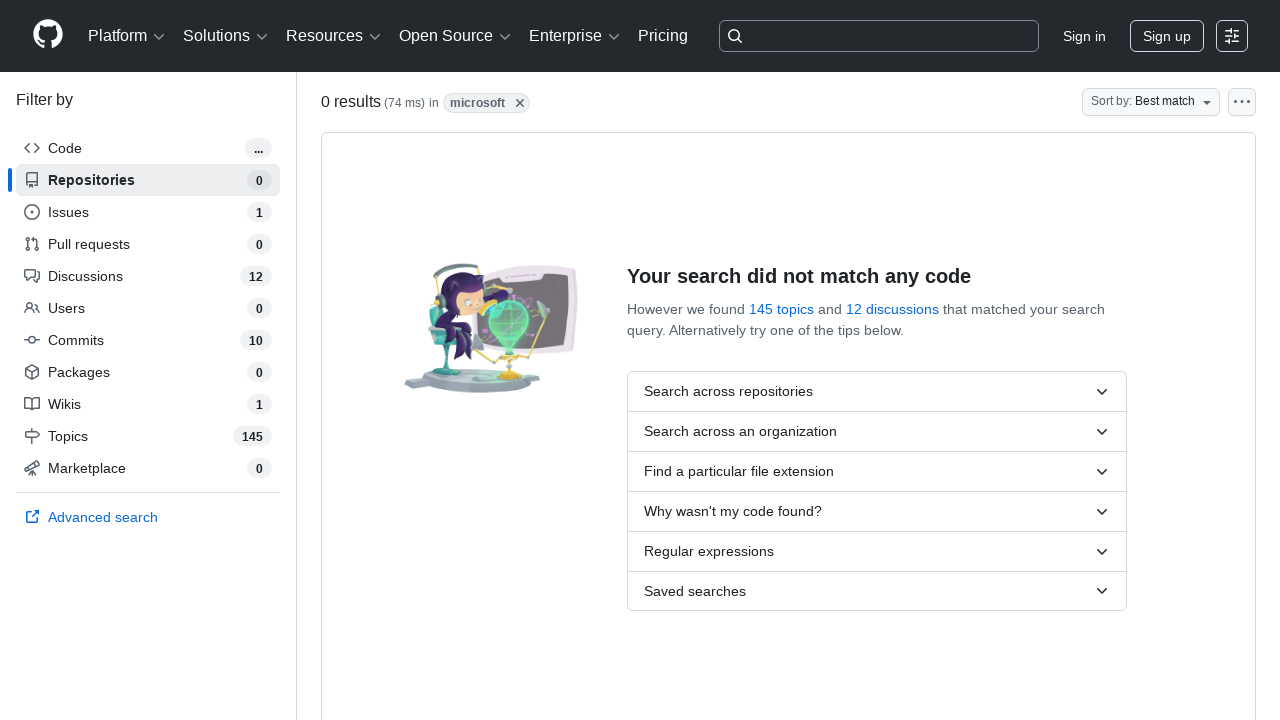